Tests filtering to display only completed items

Starting URL: https://demo.playwright.dev/todomvc

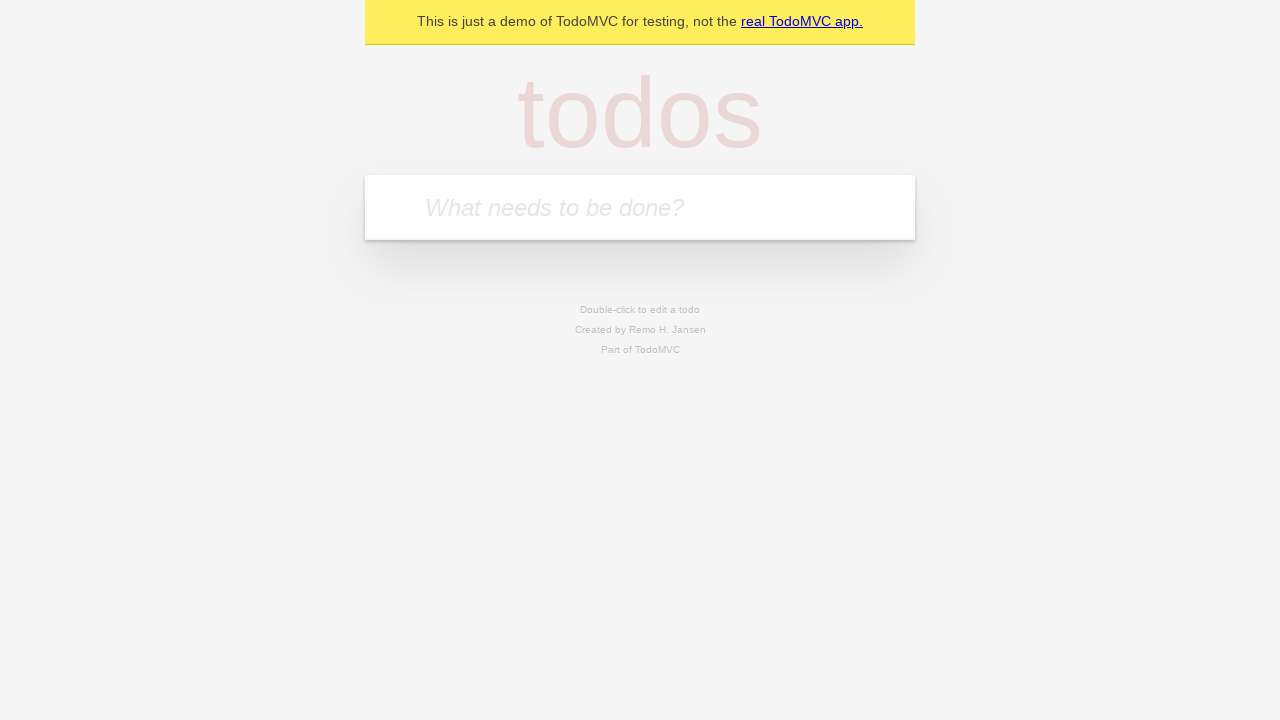

Filled new todo field with 'buy some cheese' on .new-todo
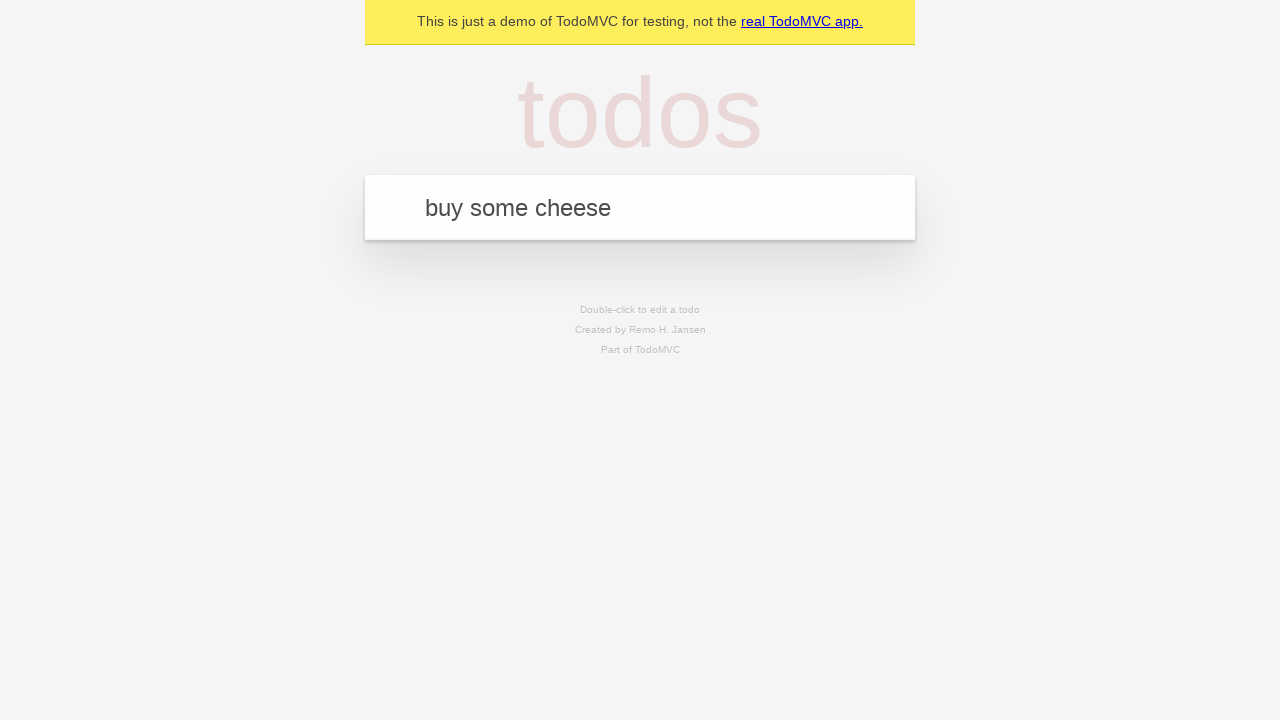

Pressed Enter to add 'buy some cheese' todo on .new-todo
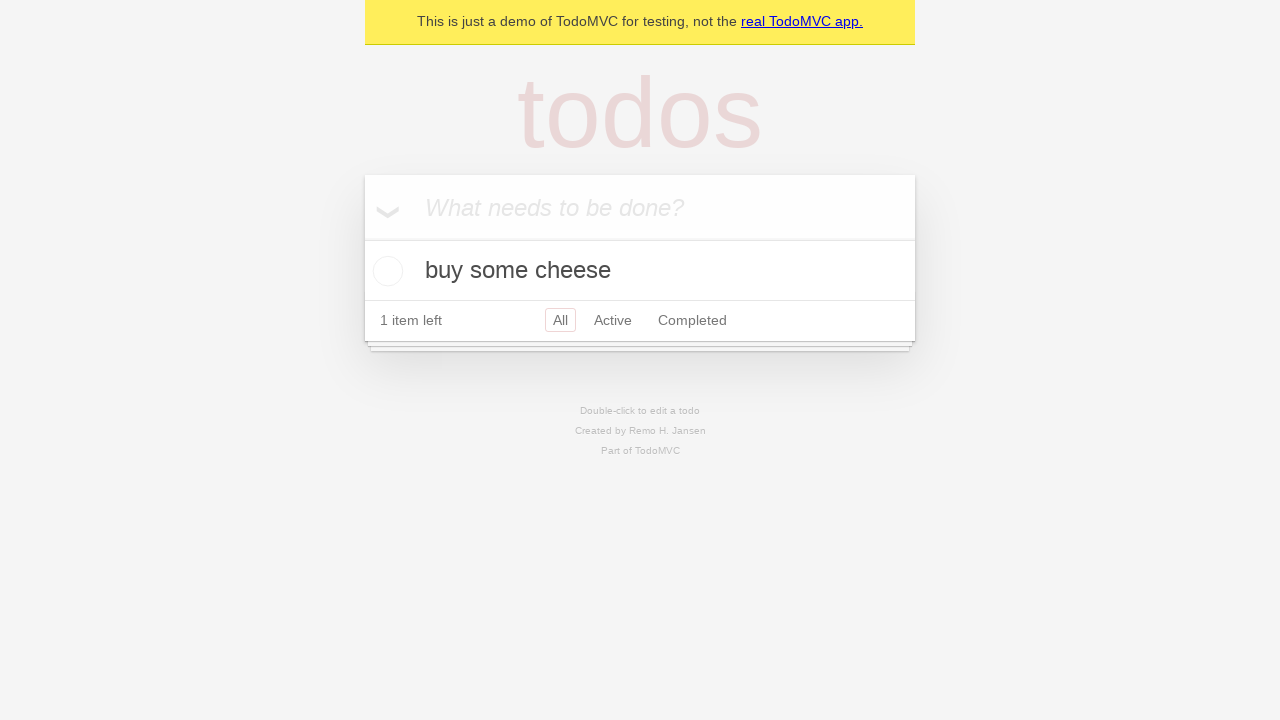

Filled new todo field with 'feed the cat' on .new-todo
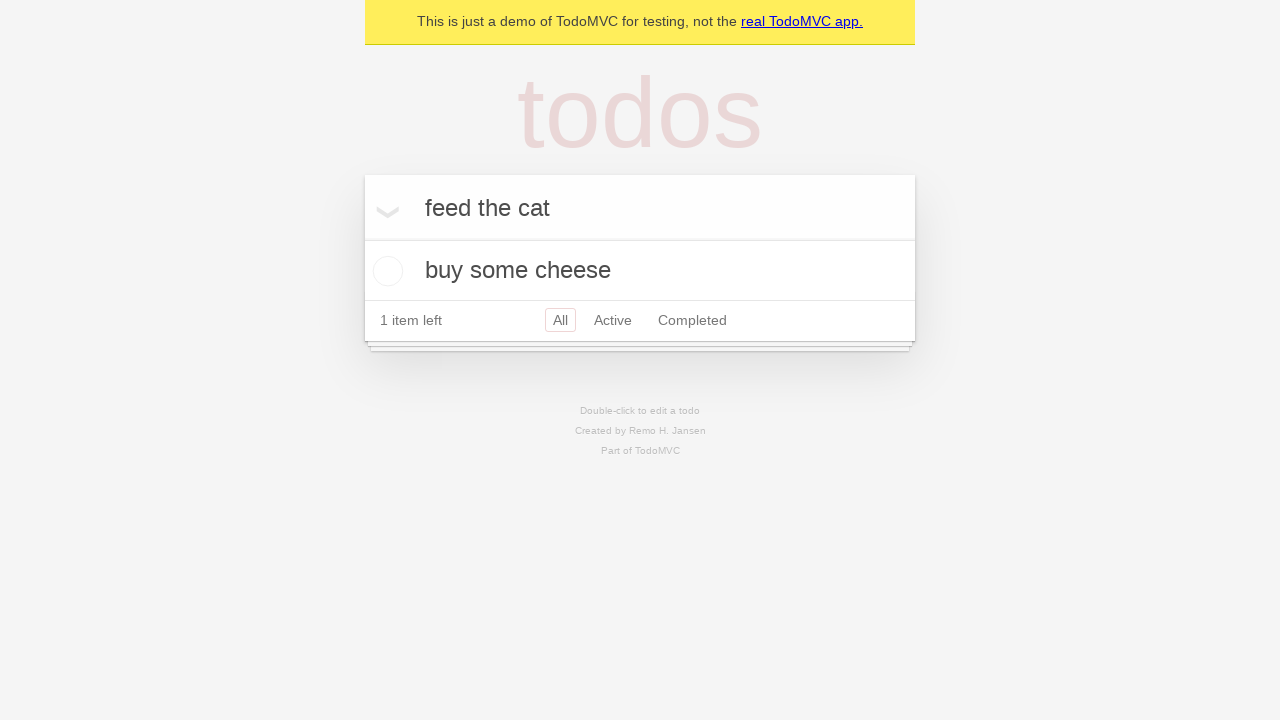

Pressed Enter to add 'feed the cat' todo on .new-todo
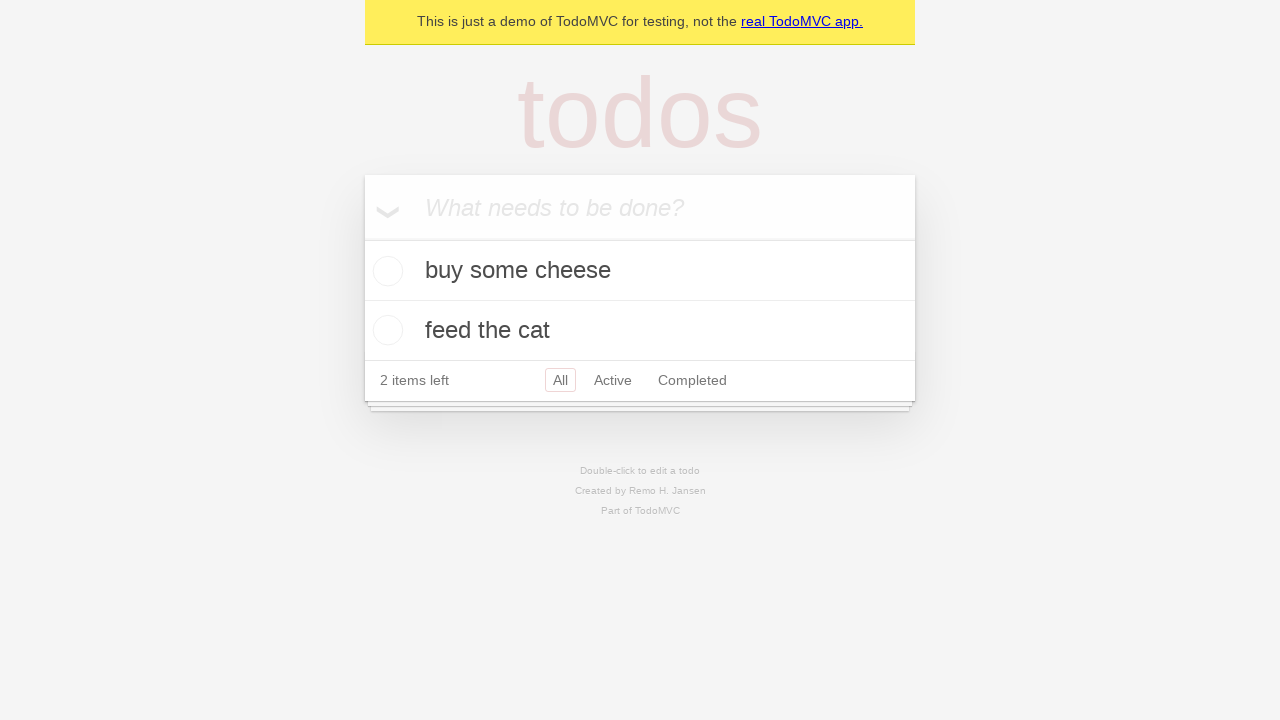

Filled new todo field with 'book a doctors appointment' on .new-todo
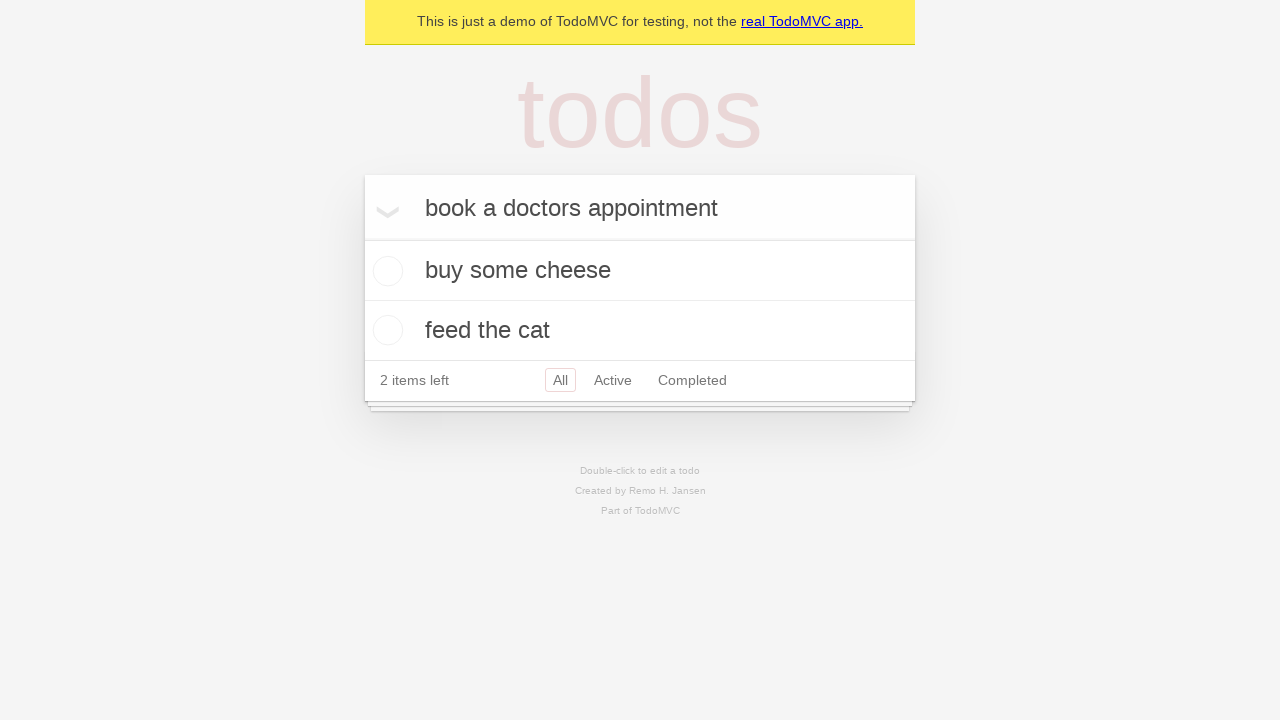

Pressed Enter to add 'book a doctors appointment' todo on .new-todo
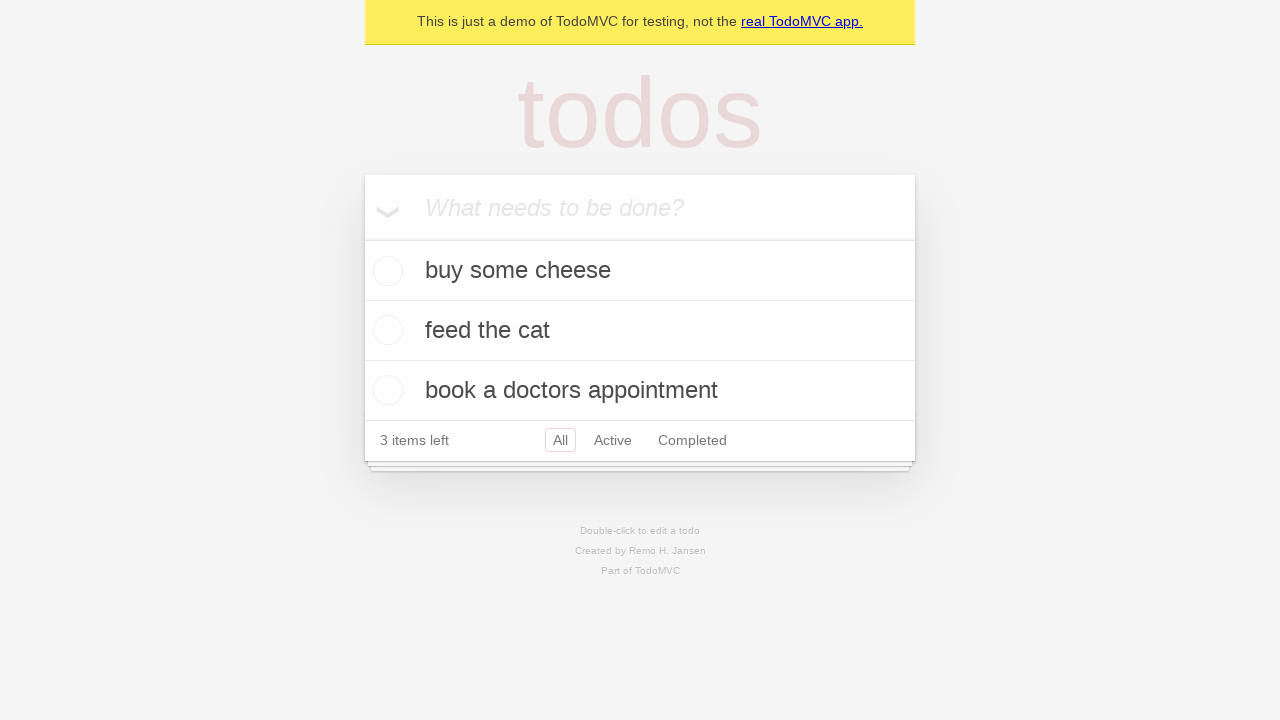

All 3 todo items loaded in the list
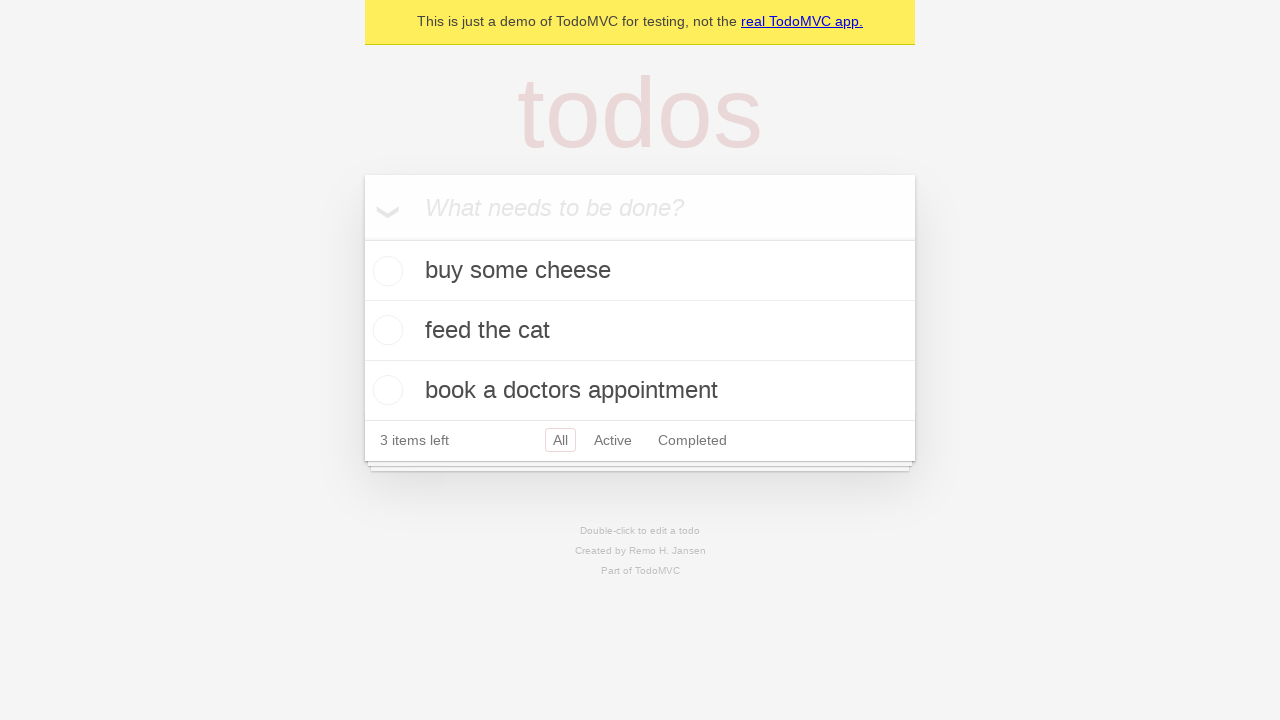

Marked second todo item 'feed the cat' as complete at (385, 330) on .todo-list li .toggle >> nth=1
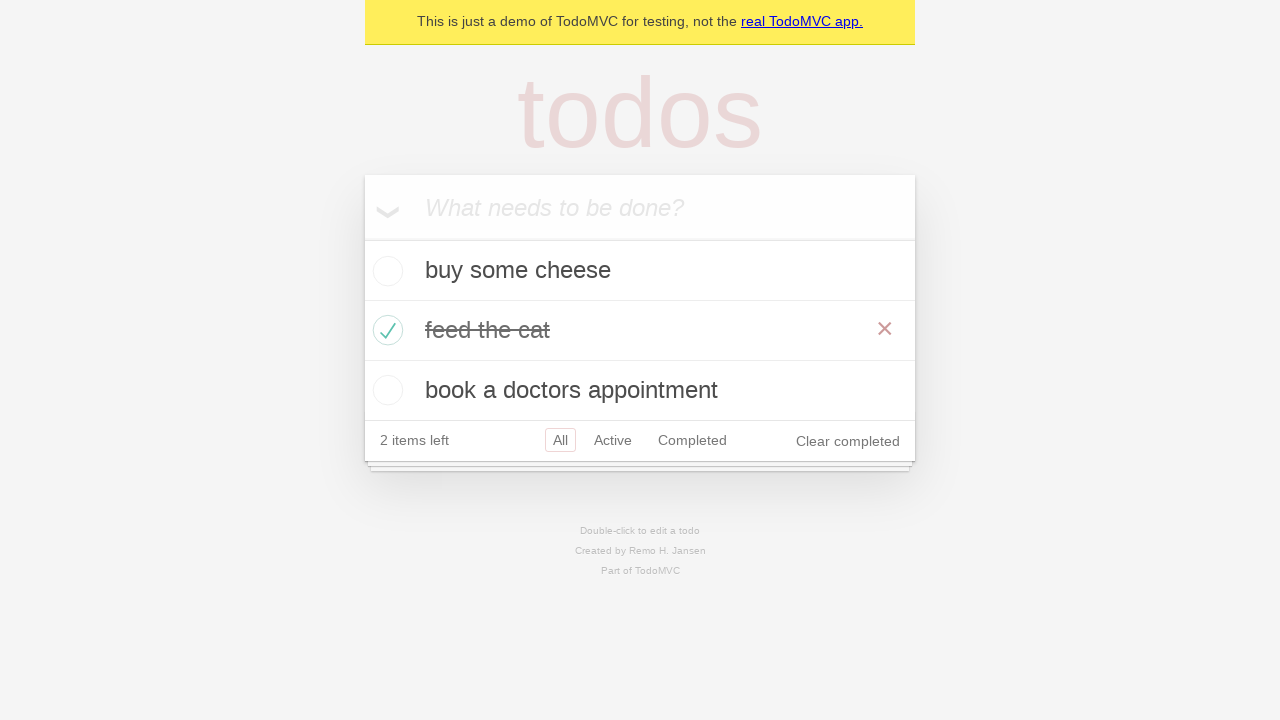

Clicked Completed filter to display only completed items at (692, 440) on .filters >> text=Completed
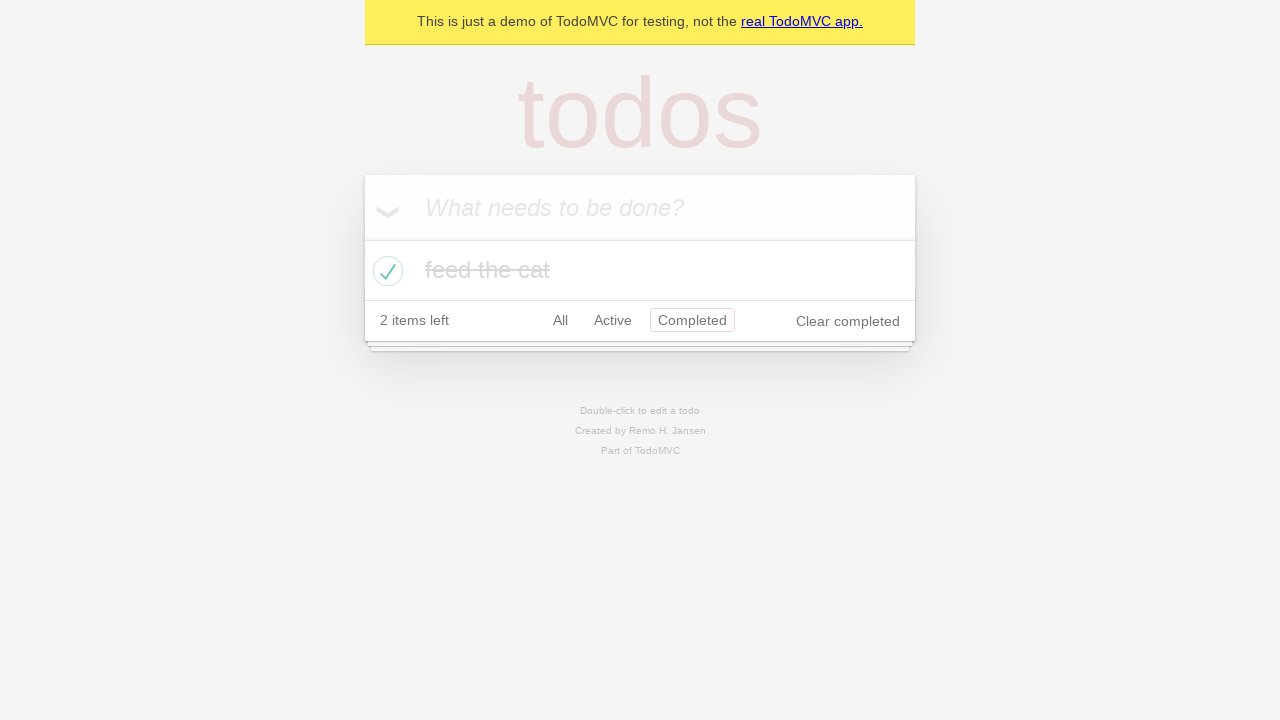

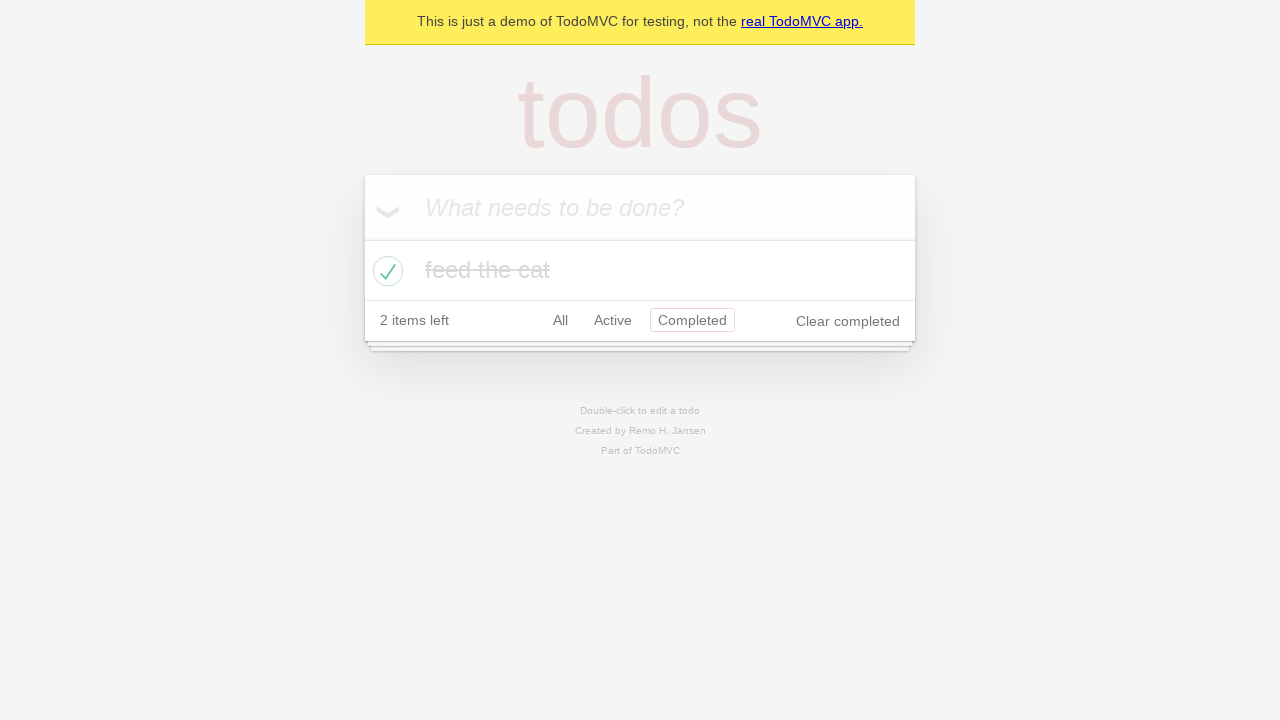